Verifies that the register button is visible and enabled on the page

Starting URL: https://www.links.hr/hr/register

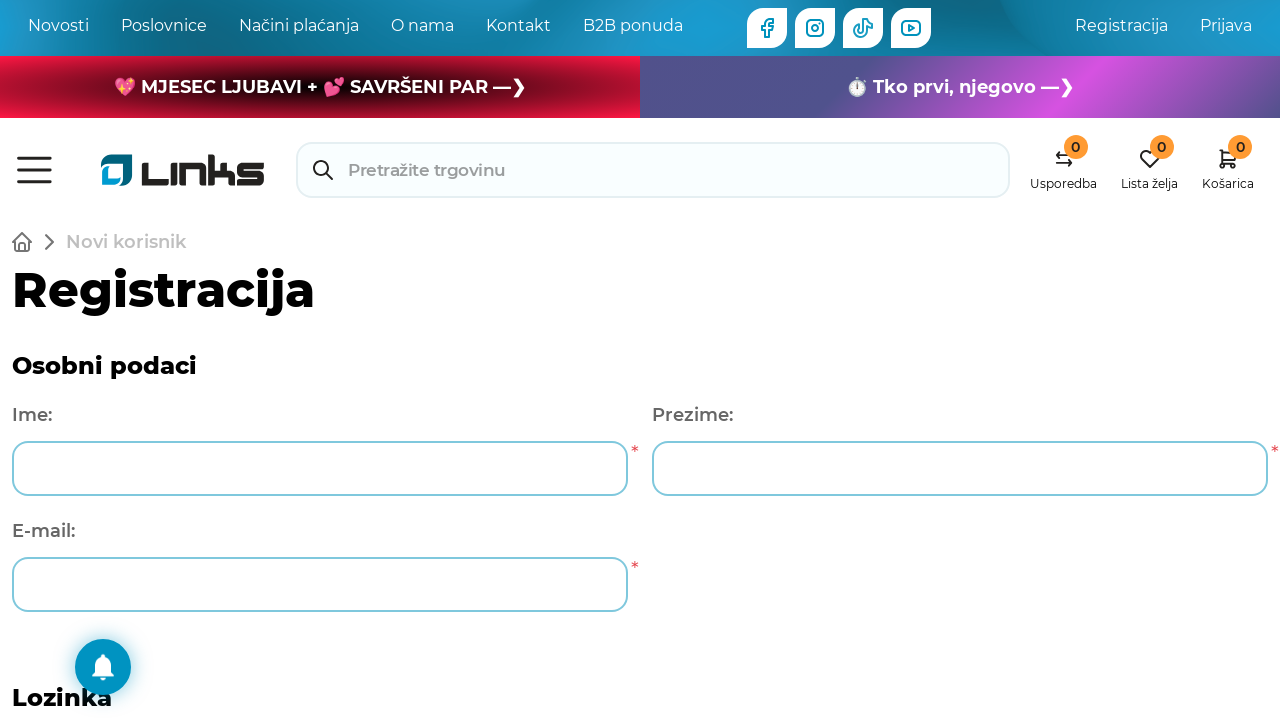

Scrolled page to position 1400px to locate register button
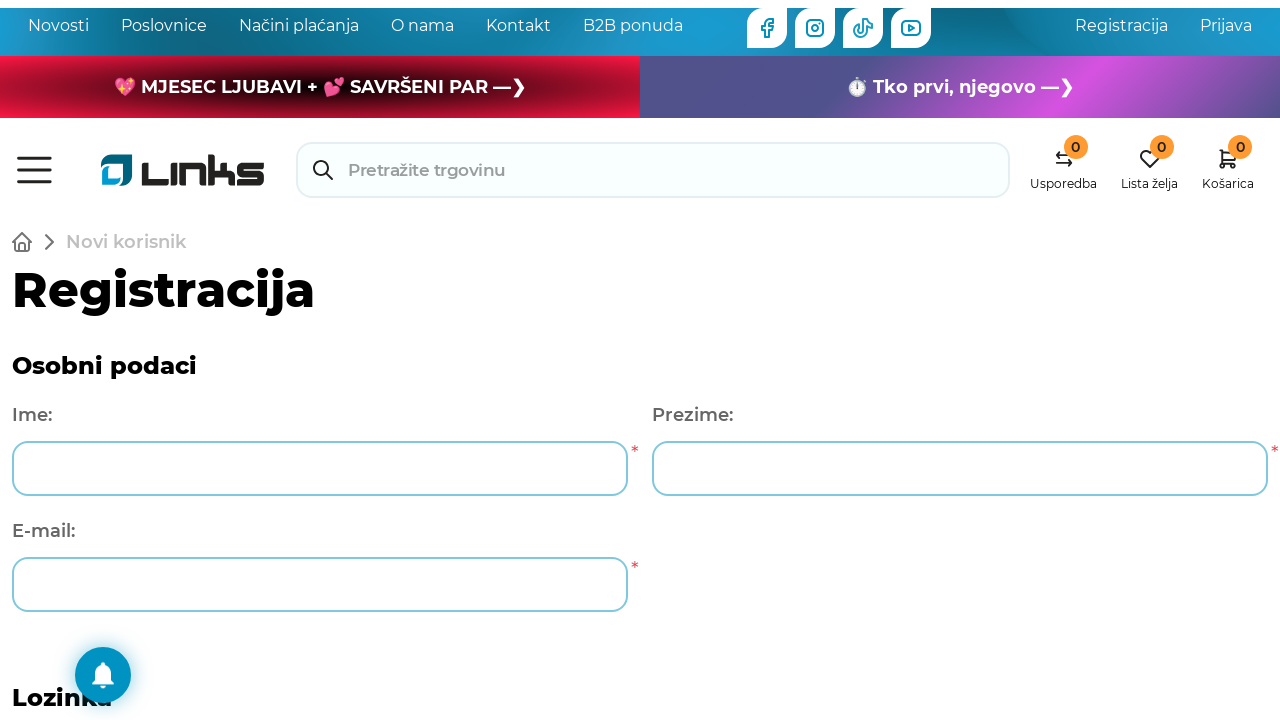

Register button became visible on the page
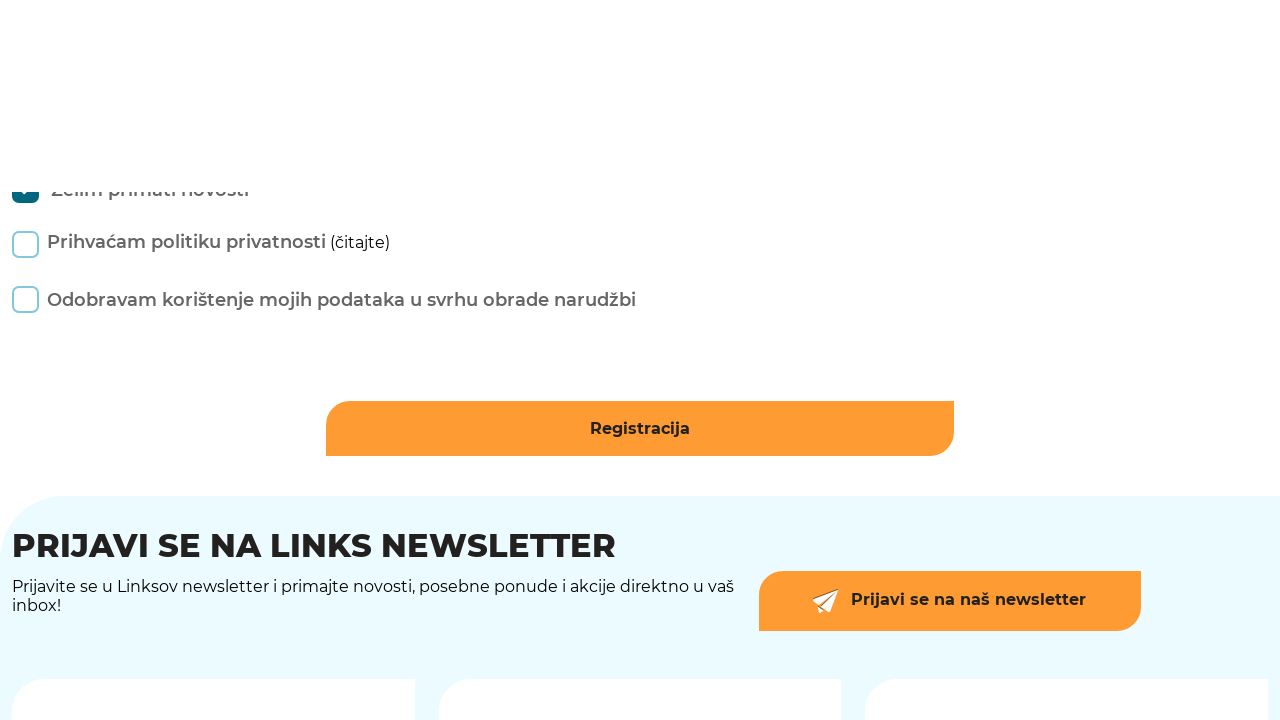

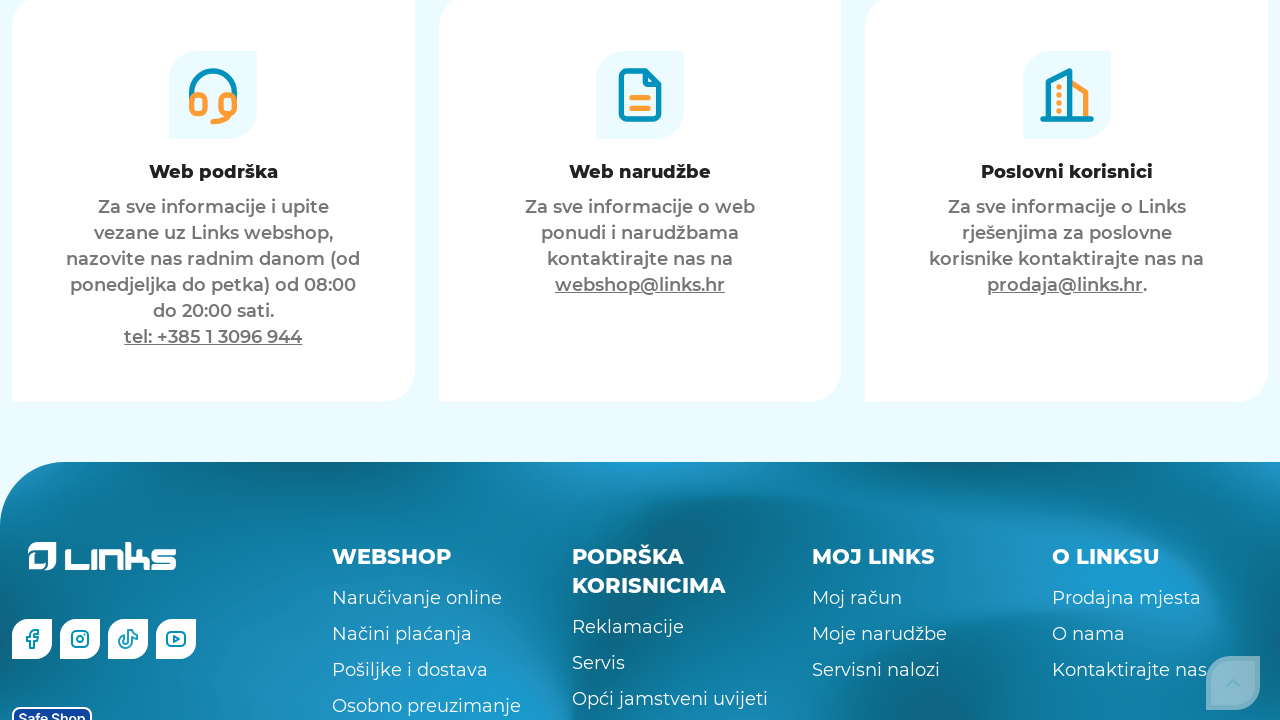